Tests JavaScript alert box interactions including simple alerts, confirmation dialogs, and prompt dialogs by clicking buttons and handling each alert type appropriately.

Starting URL: https://syntaxprojects.com/javascript-alert-box-demo.php

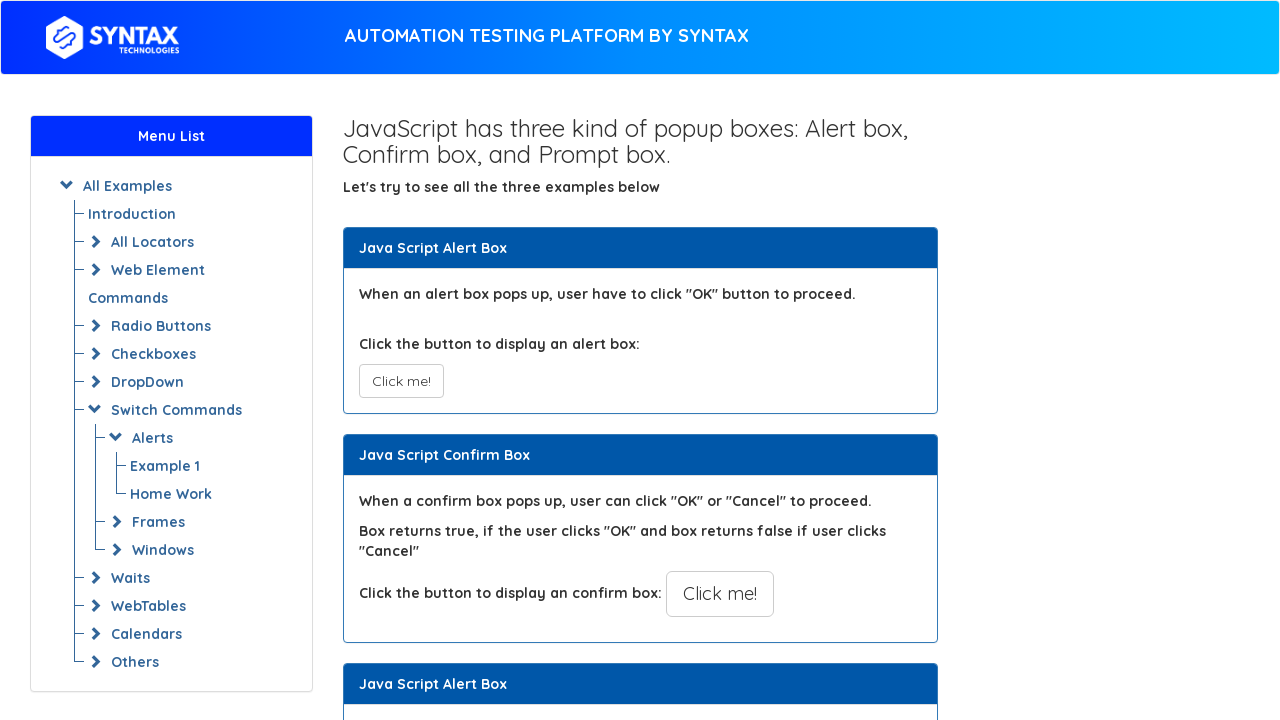

Clicked the simple alert button at (401, 381) on xpath=//button[@onclick='myAlertFunction()']
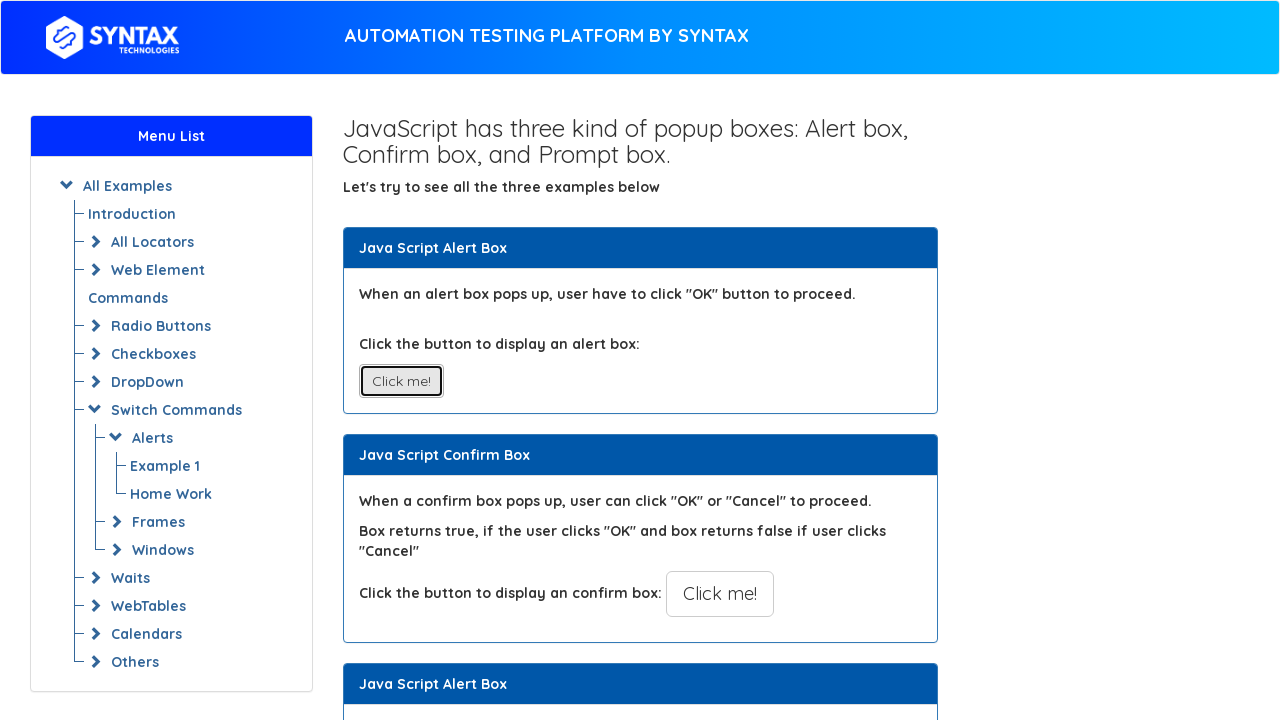

Set up dialog handler to accept alerts
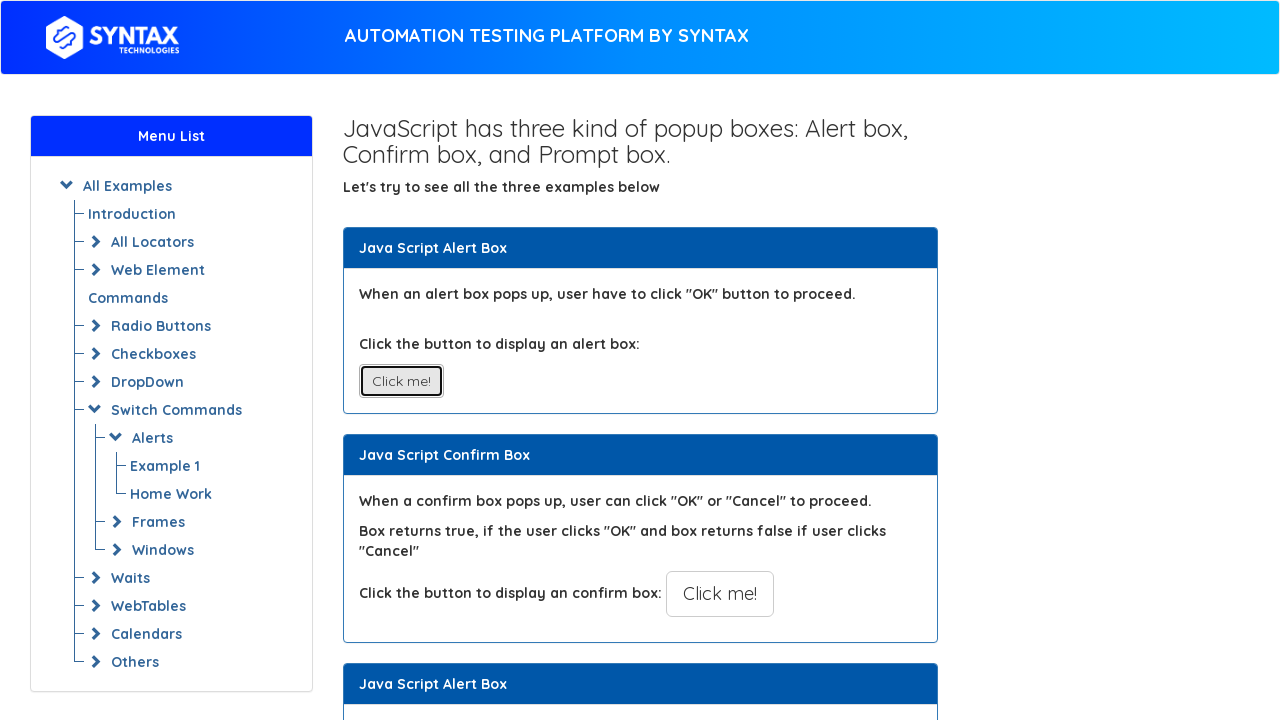

Waited 1 second for simple alert to complete
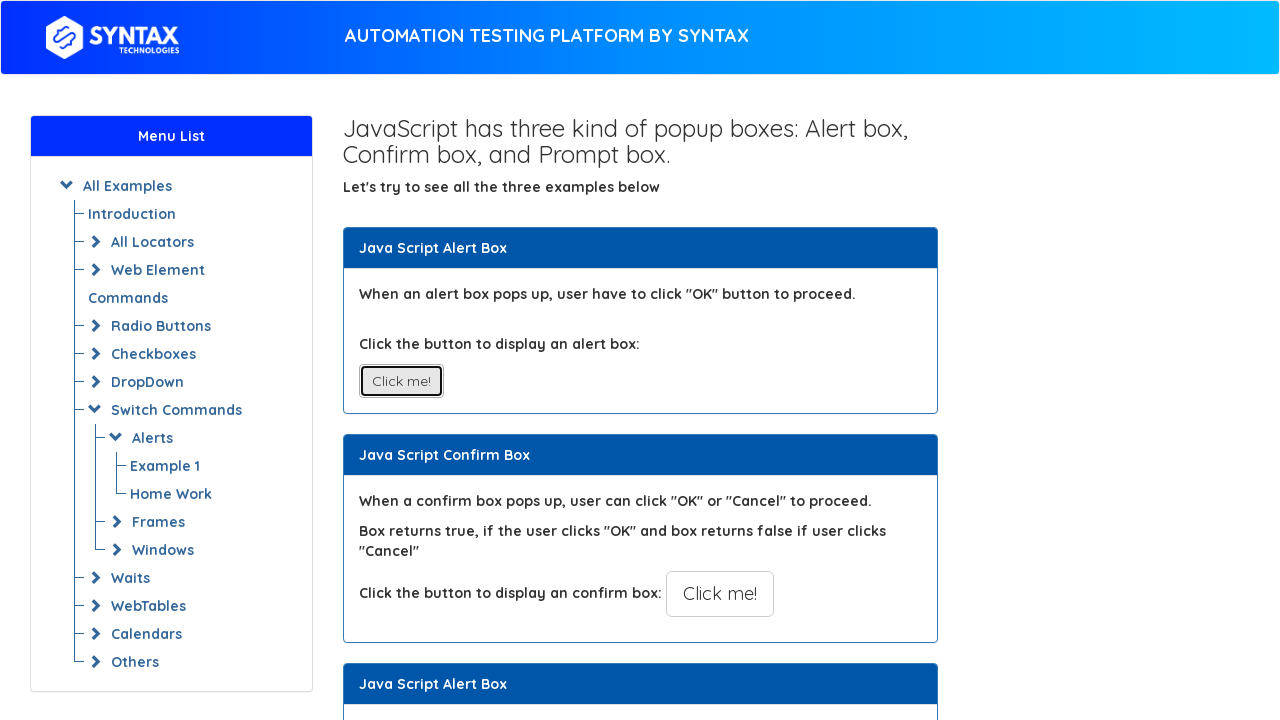

Clicked the confirmation dialog button at (720, 594) on xpath=//button[@onclick='myConfirmFunction()']
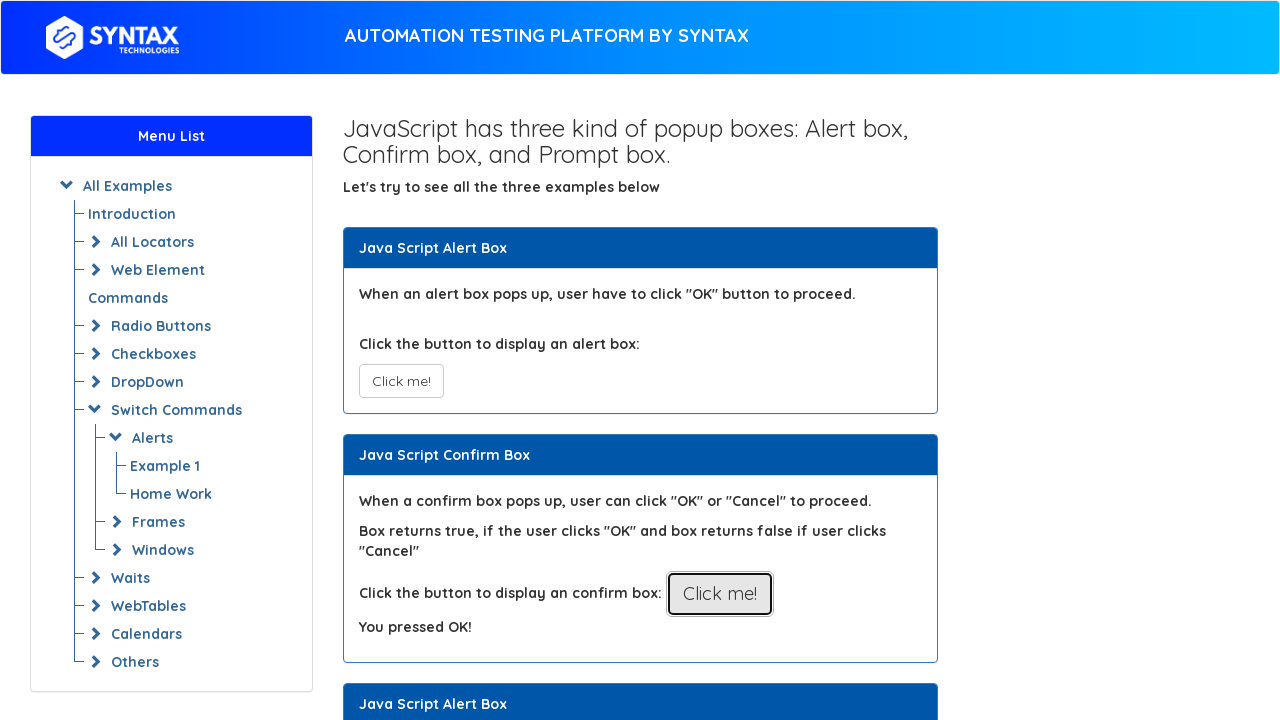

Set up dialog handler to dismiss confirmation dialogs
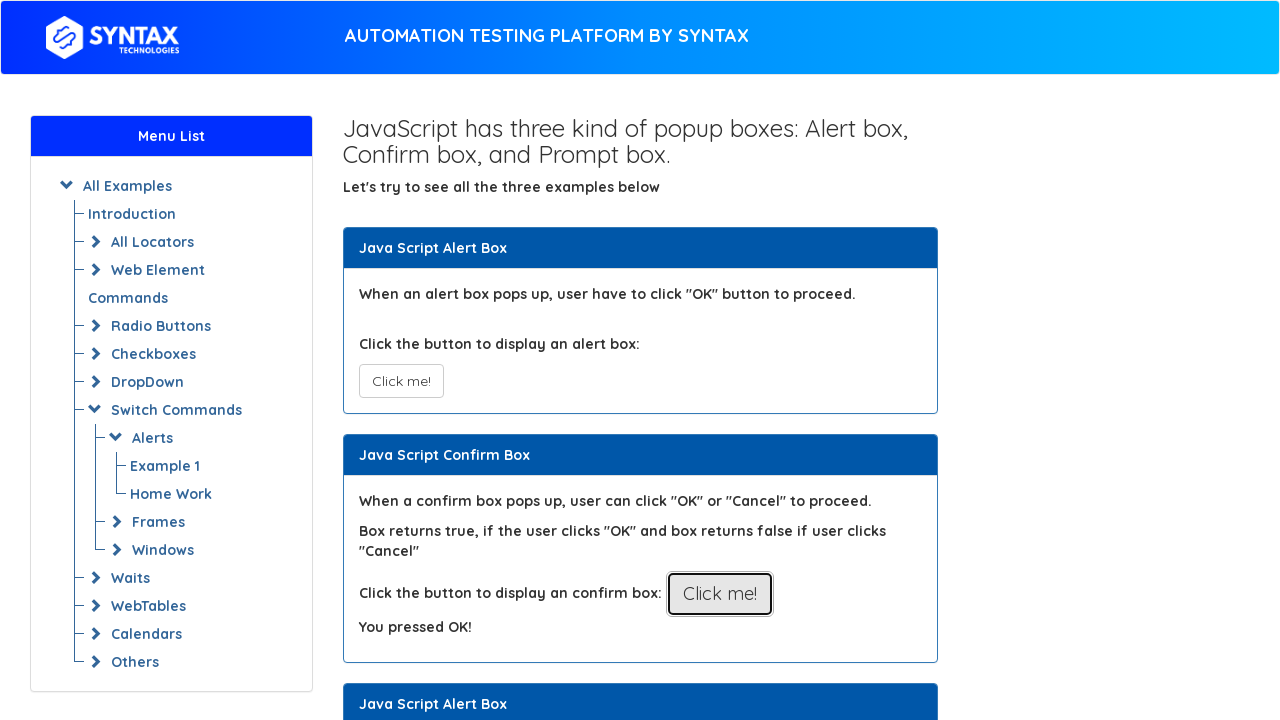

Waited 1 second for confirmation dialog to complete
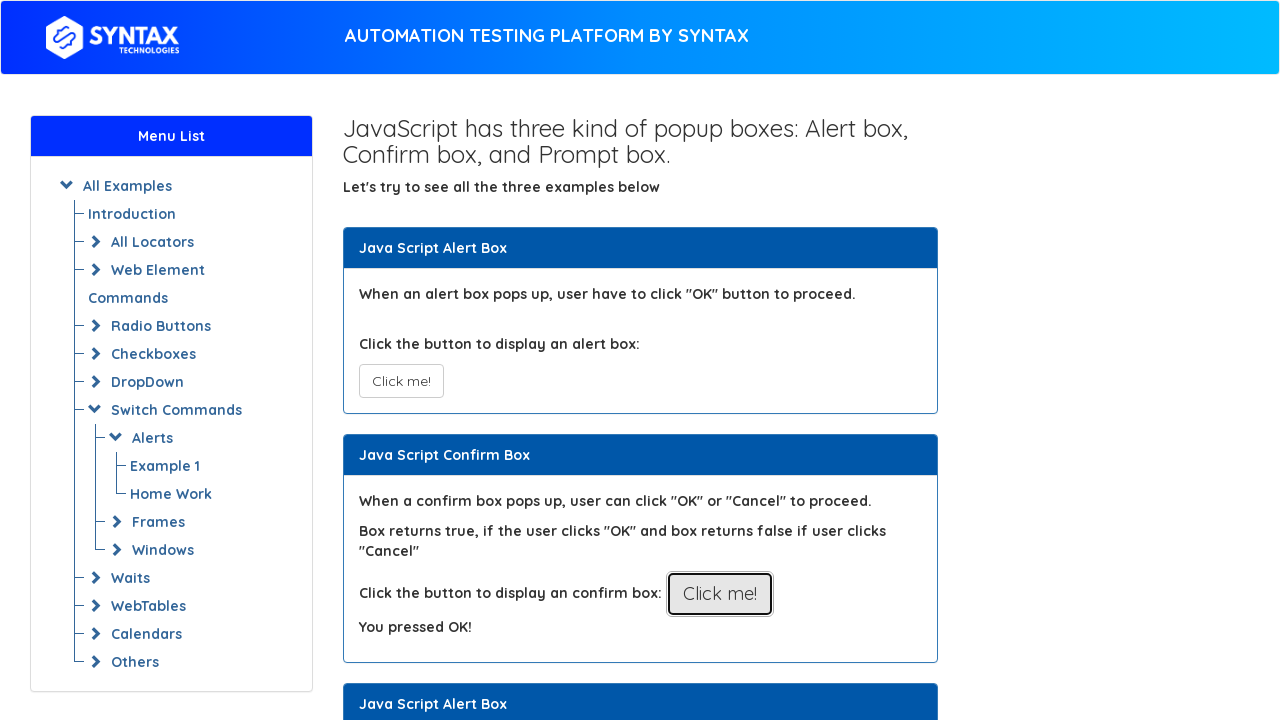

Clicked the prompt dialog button at (714, 360) on xpath=//button[@onclick='myPromptFunction()']
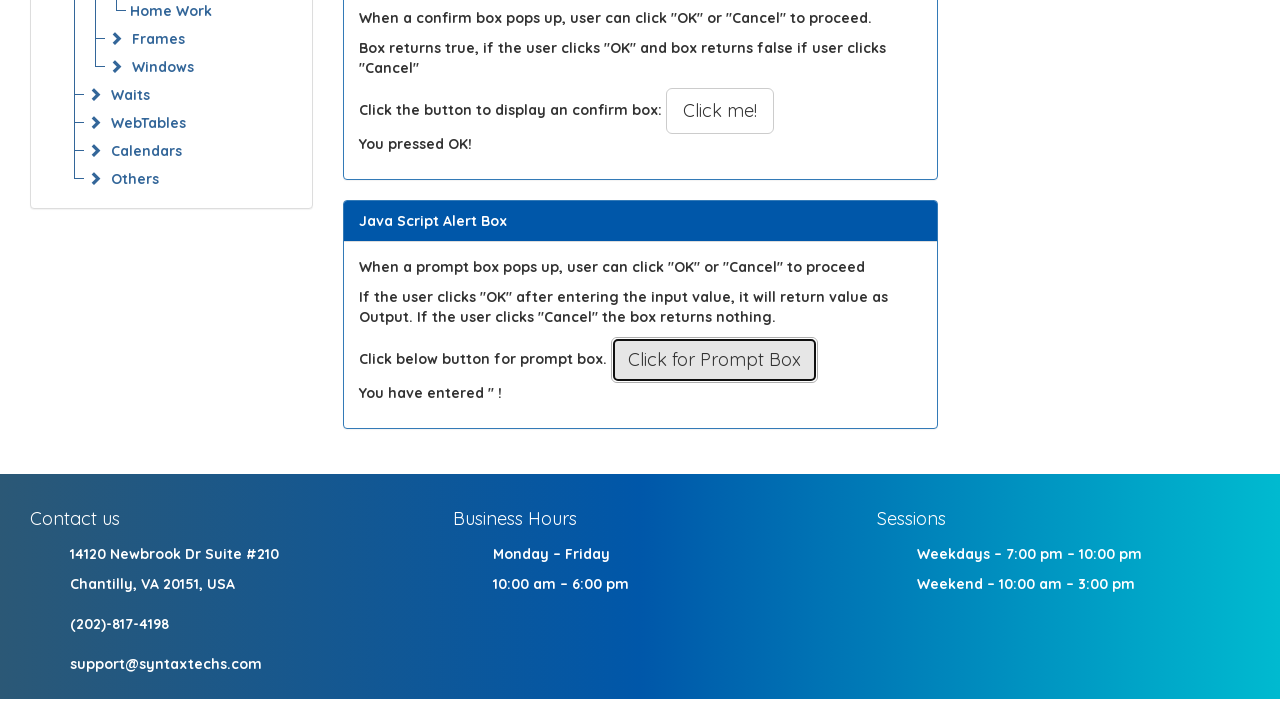

Set up dialog handler to enter text and accept prompt dialogs
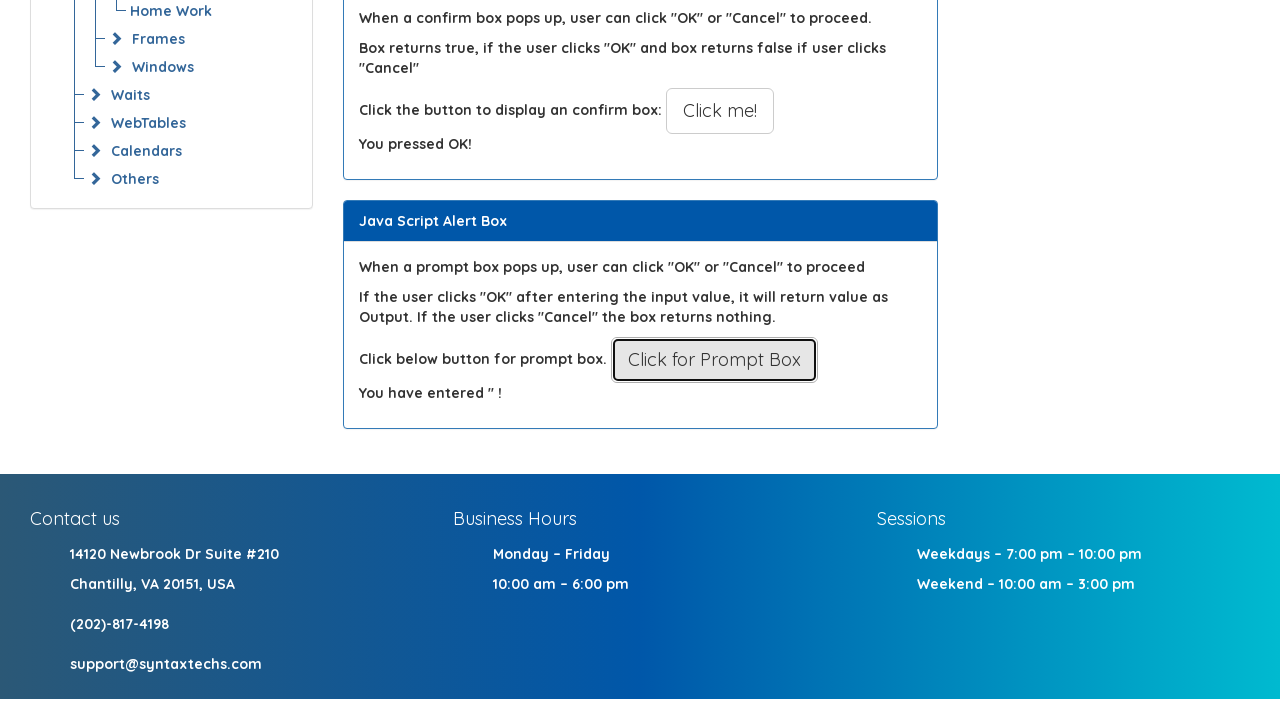

Waited 1 second for prompt dialog to complete
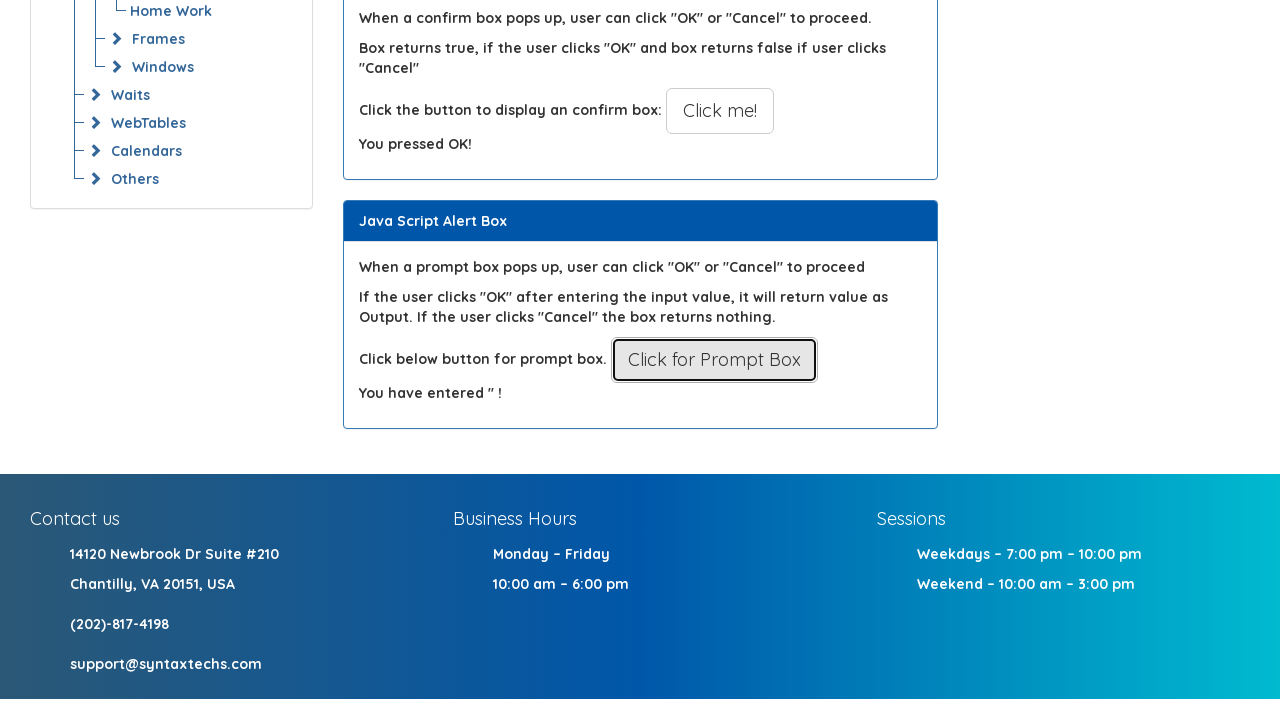

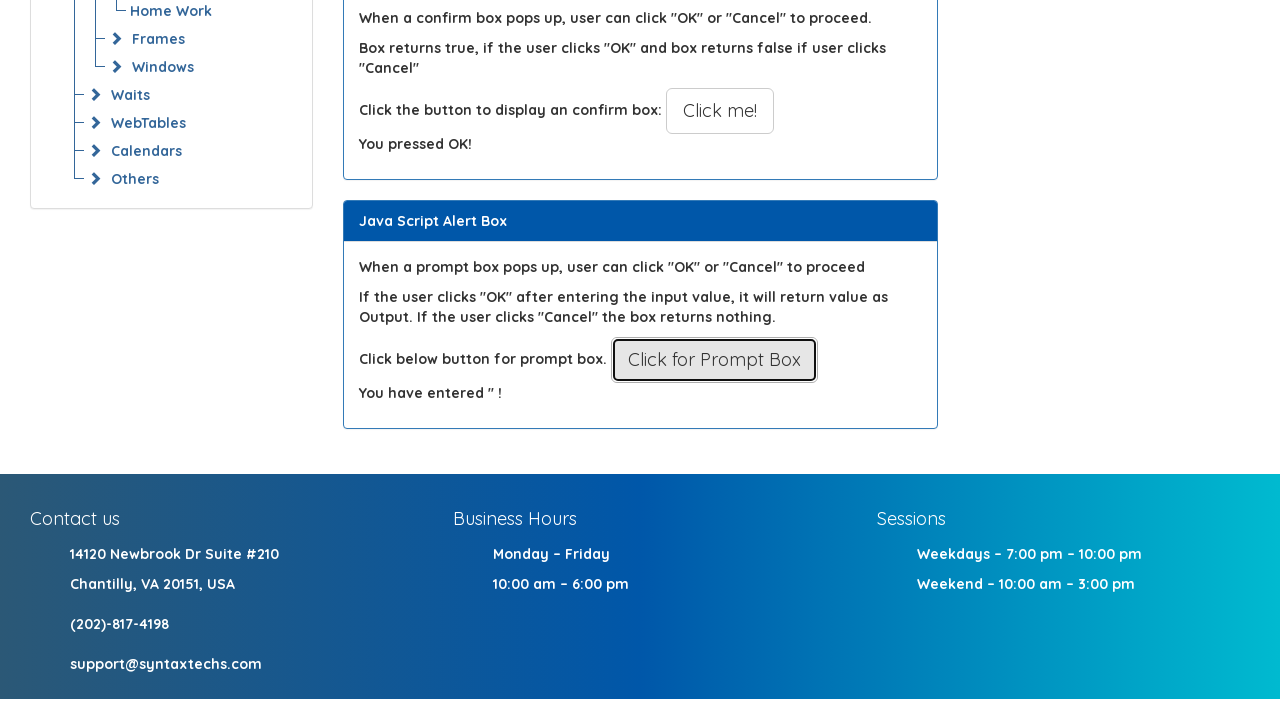